Tests the timer alert functionality by clicking a button and waiting for an alert to appear after 5 seconds

Starting URL: https://demoqa.com/alerts

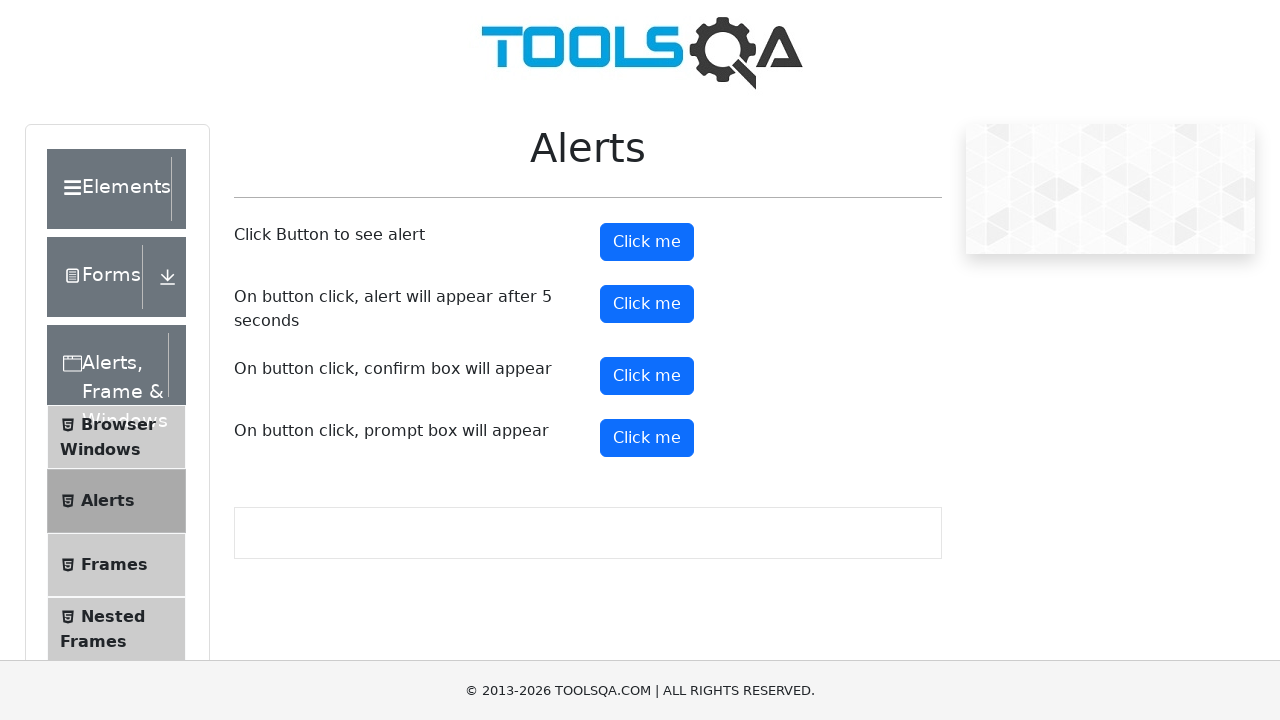

Timer alert button is visible and ready
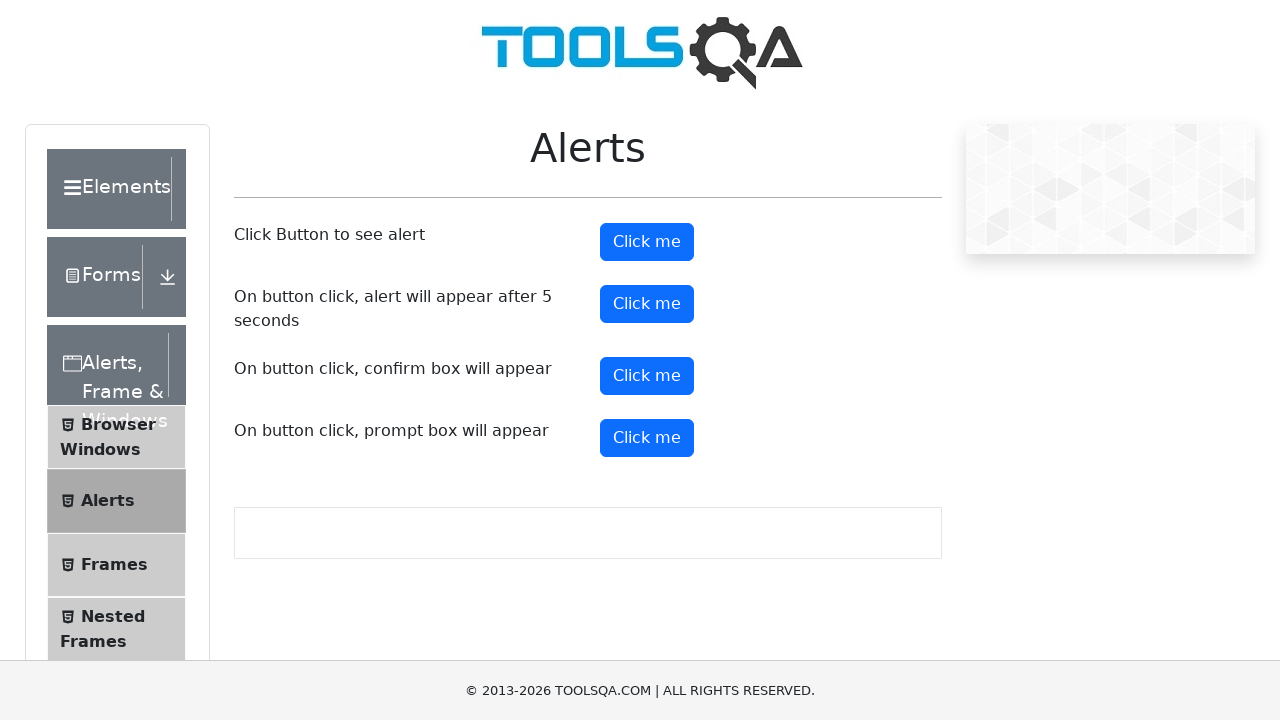

Clicked the timer alert button at (647, 304) on #timerAlertButton
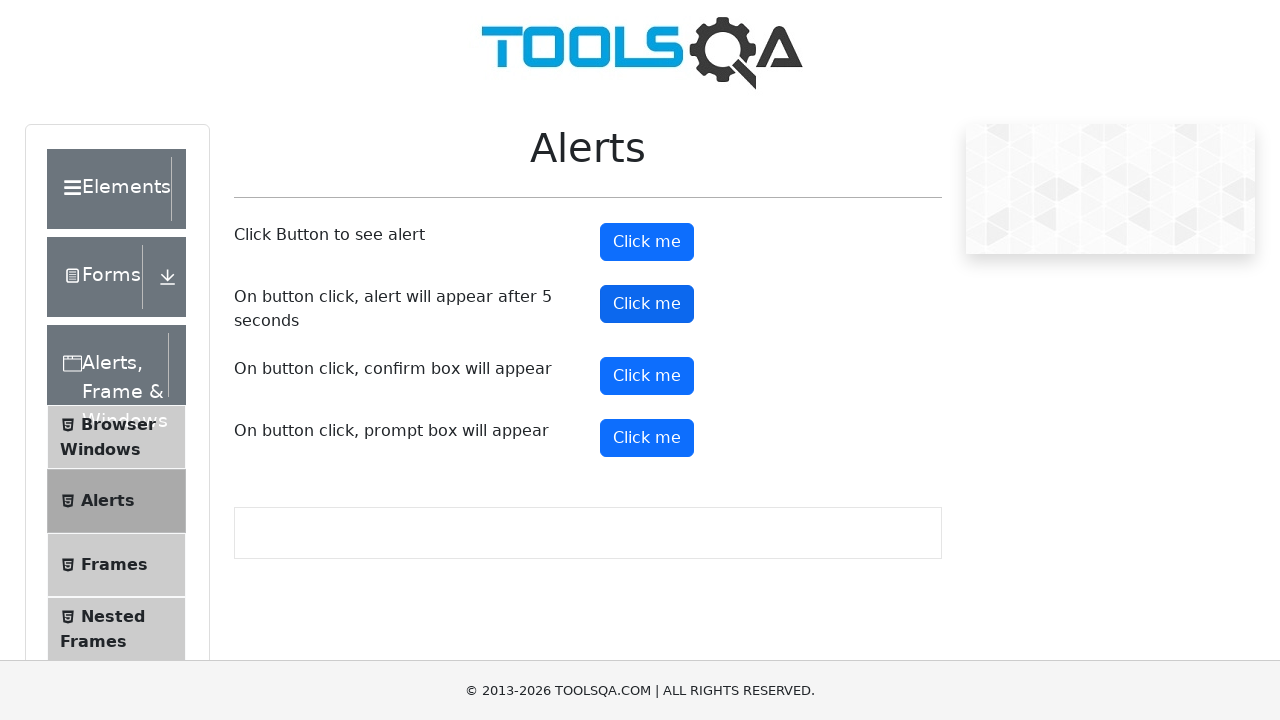

Set up dialog handler to accept alerts
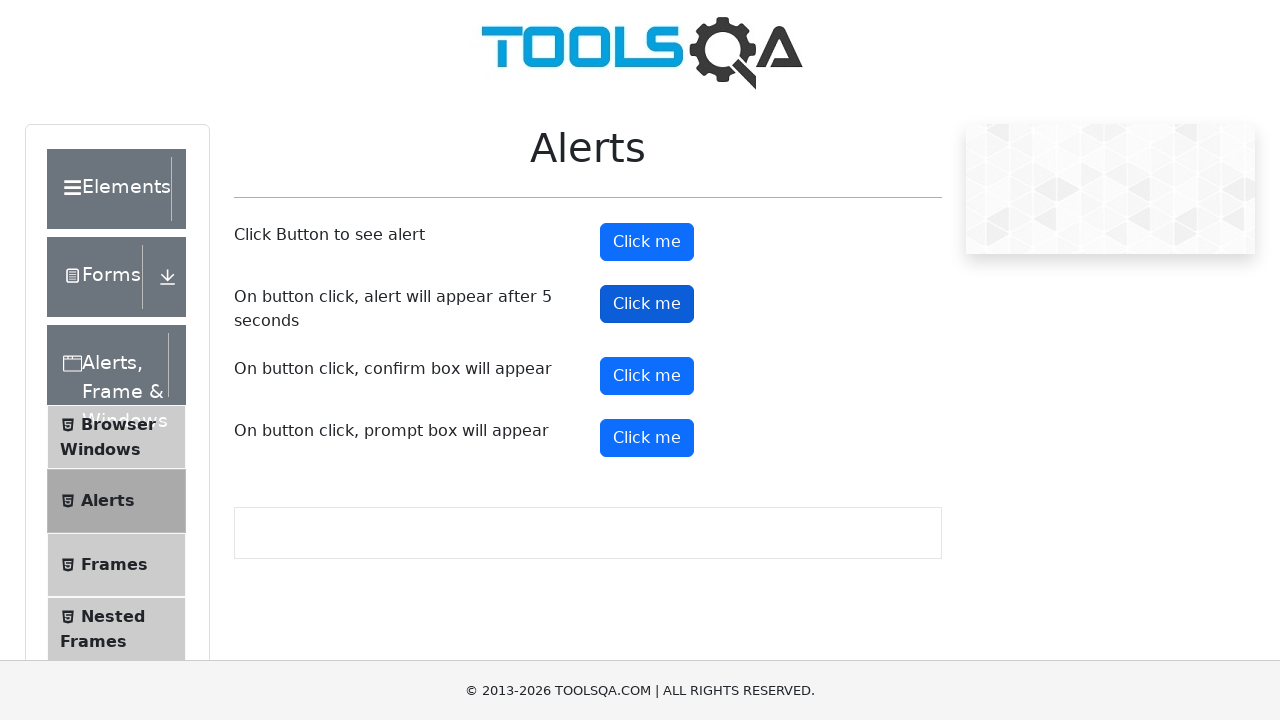

Alert appeared and was automatically accepted after 5 seconds
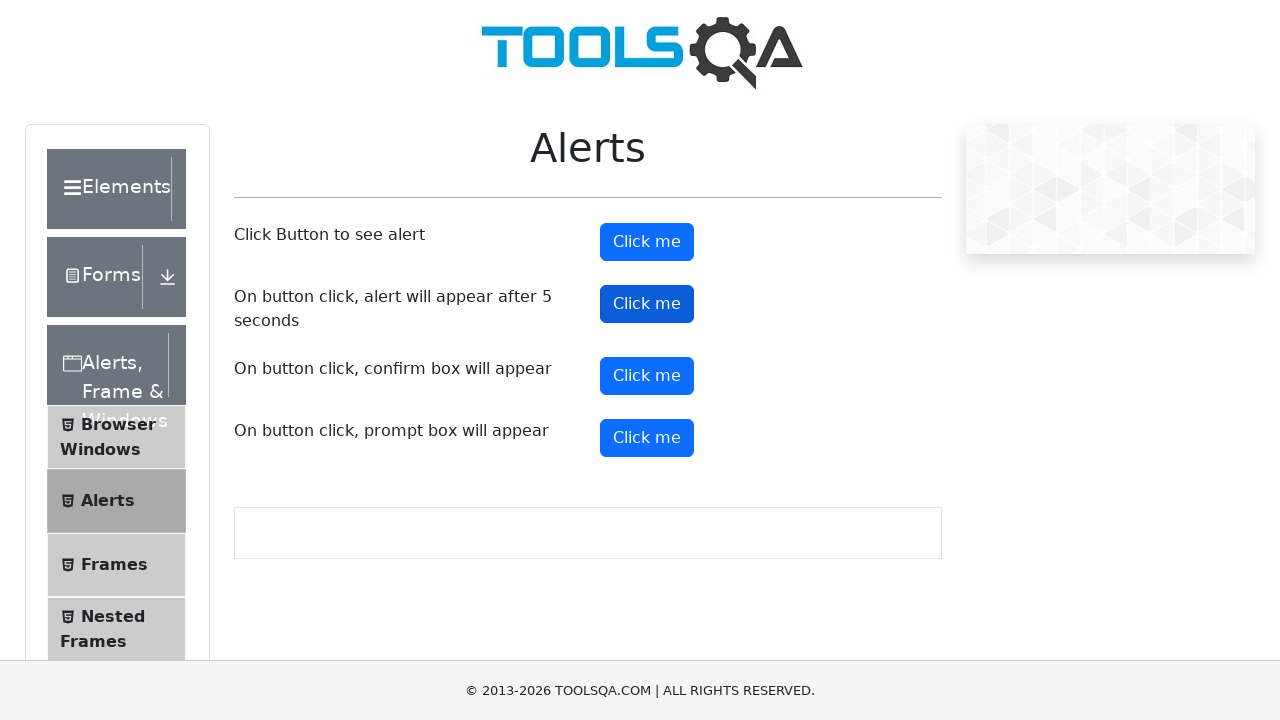

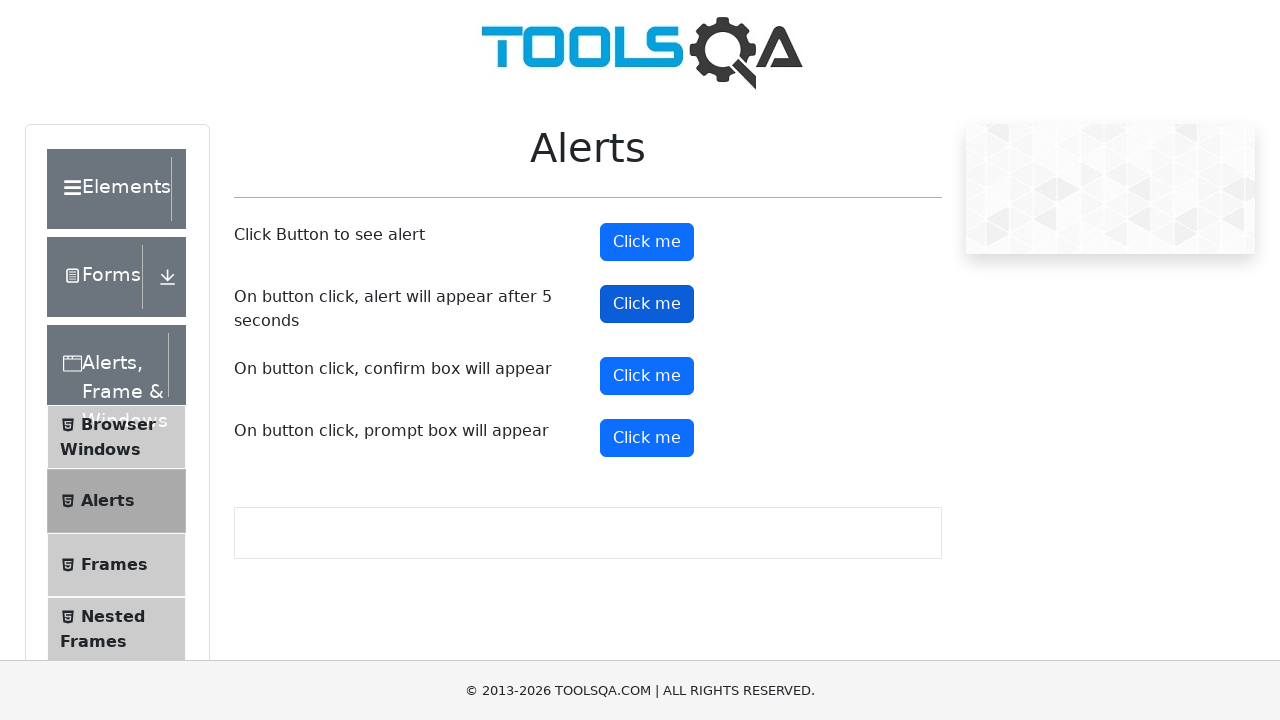